Tests file upload functionality by sending a file path to the upload input field and submitting the form, then verifying the filename appears on the confirmation page.

Starting URL: http://the-internet.herokuapp.com/upload

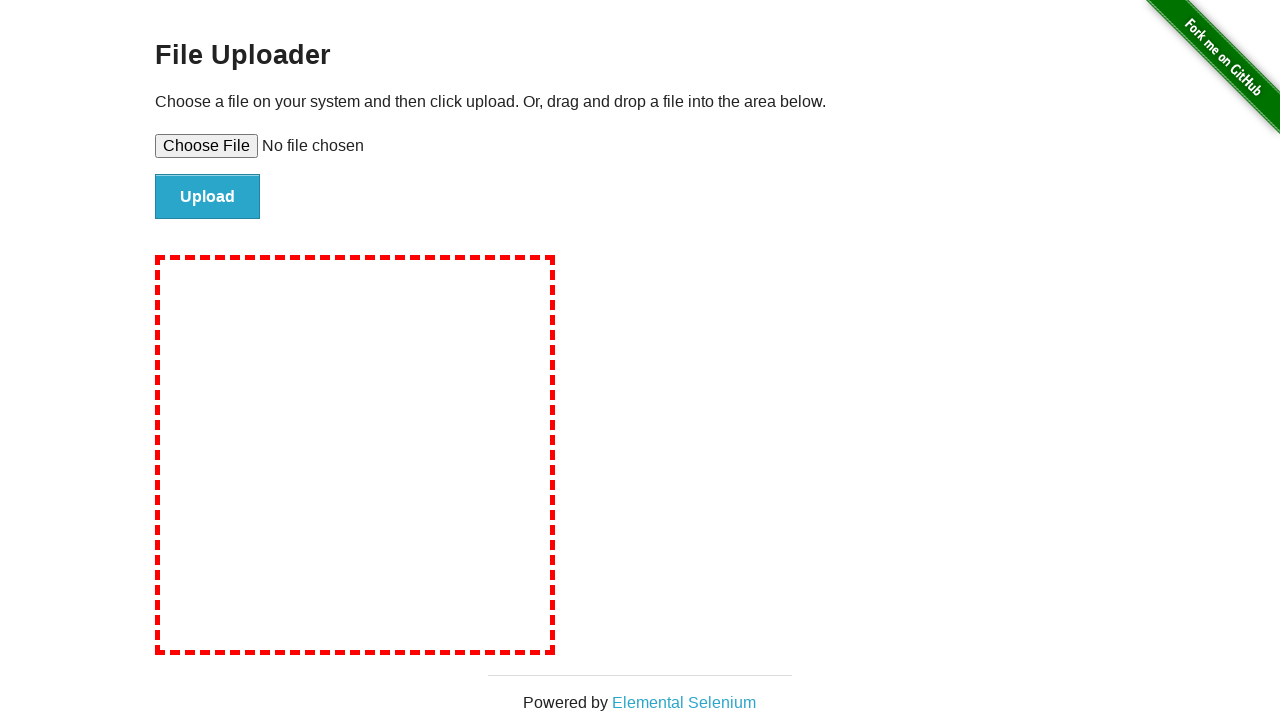

Created temporary test file for upload
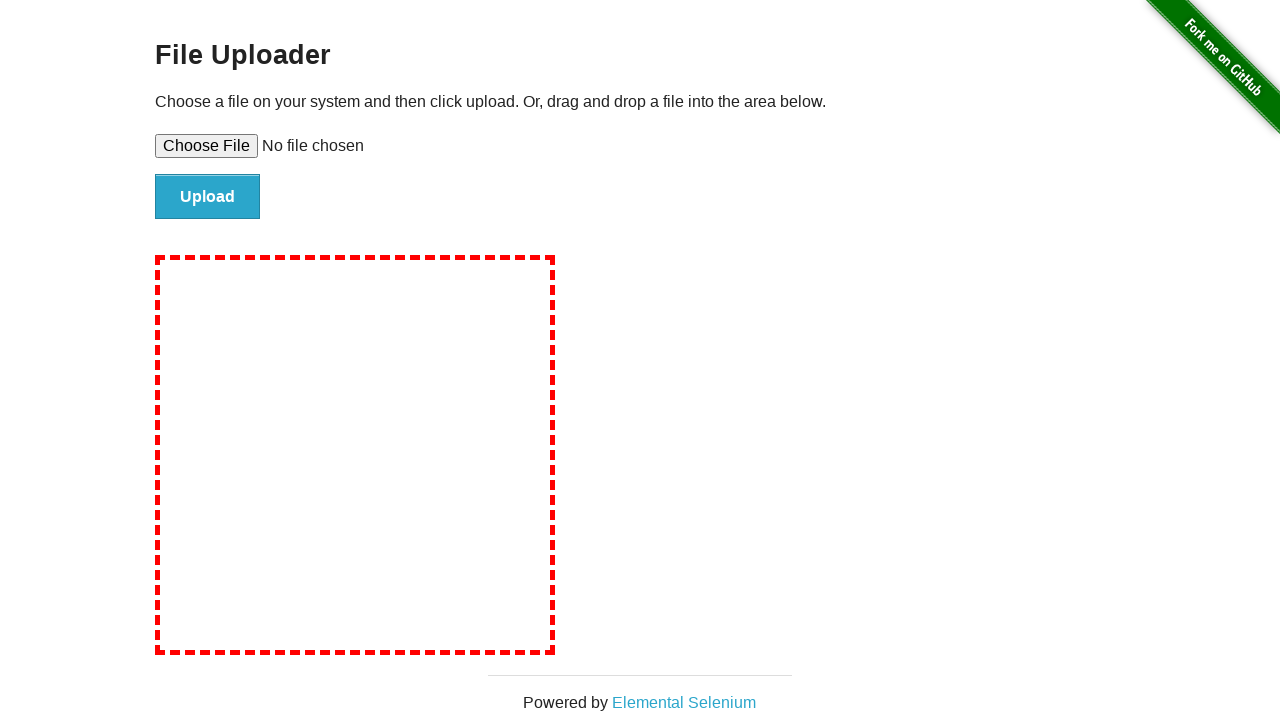

Selected file for upload via file input field
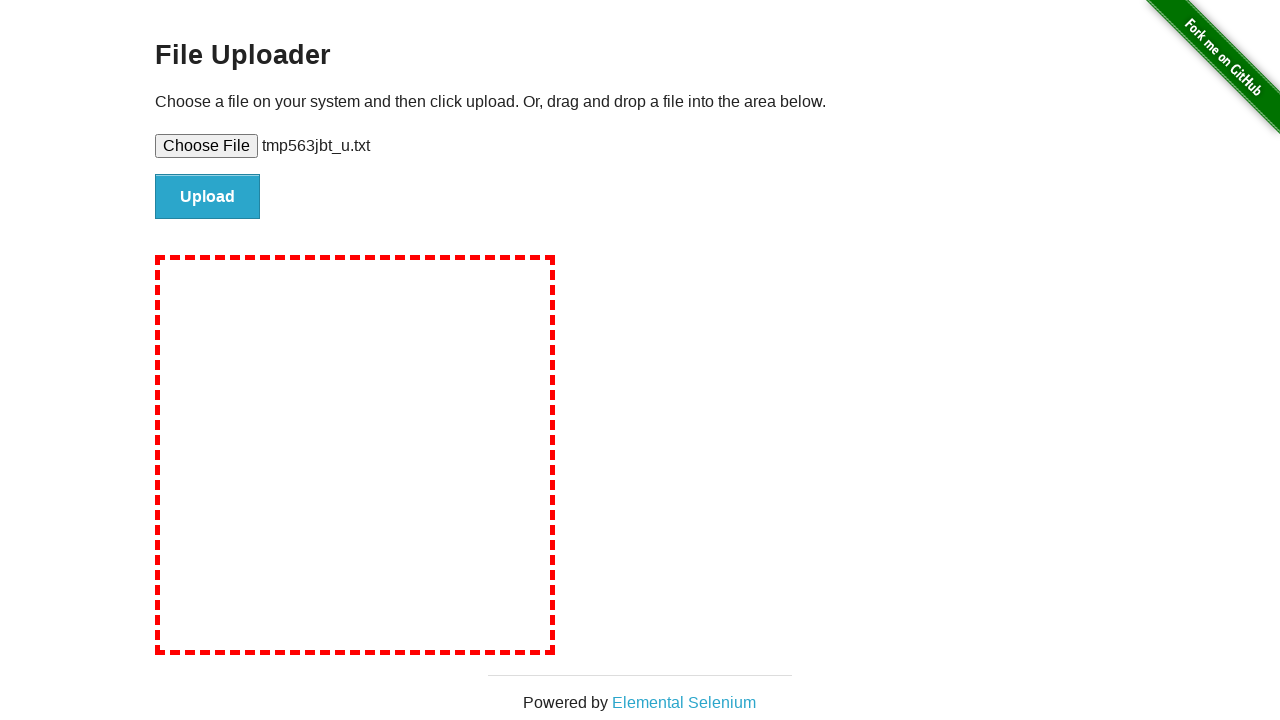

Clicked submit button to upload file at (208, 197) on #file-submit
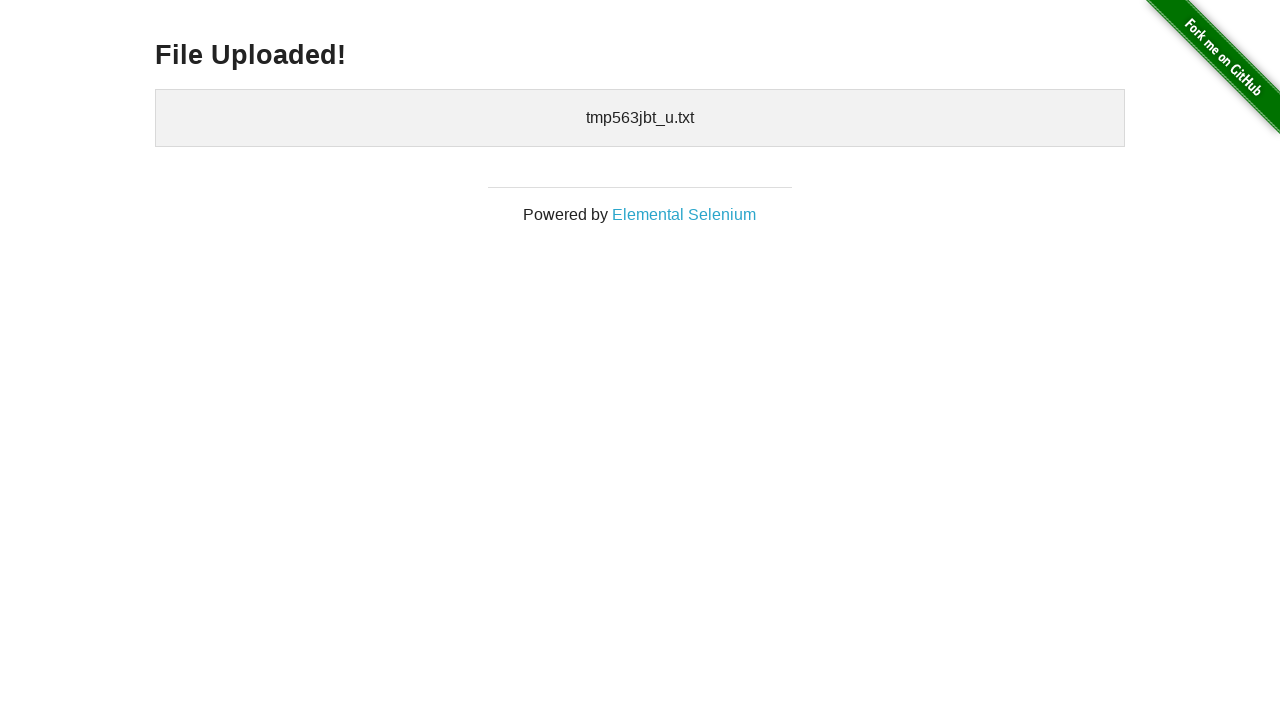

Upload confirmation page loaded with uploaded files section
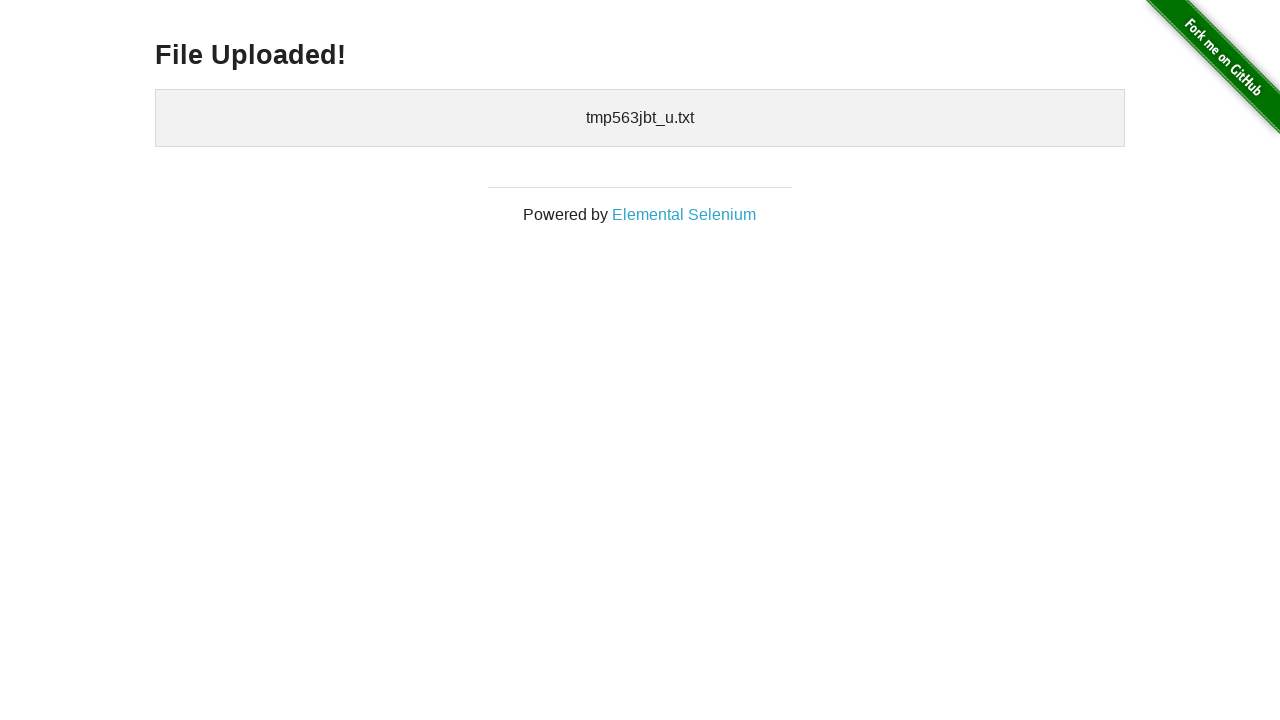

Cleaned up temporary test file
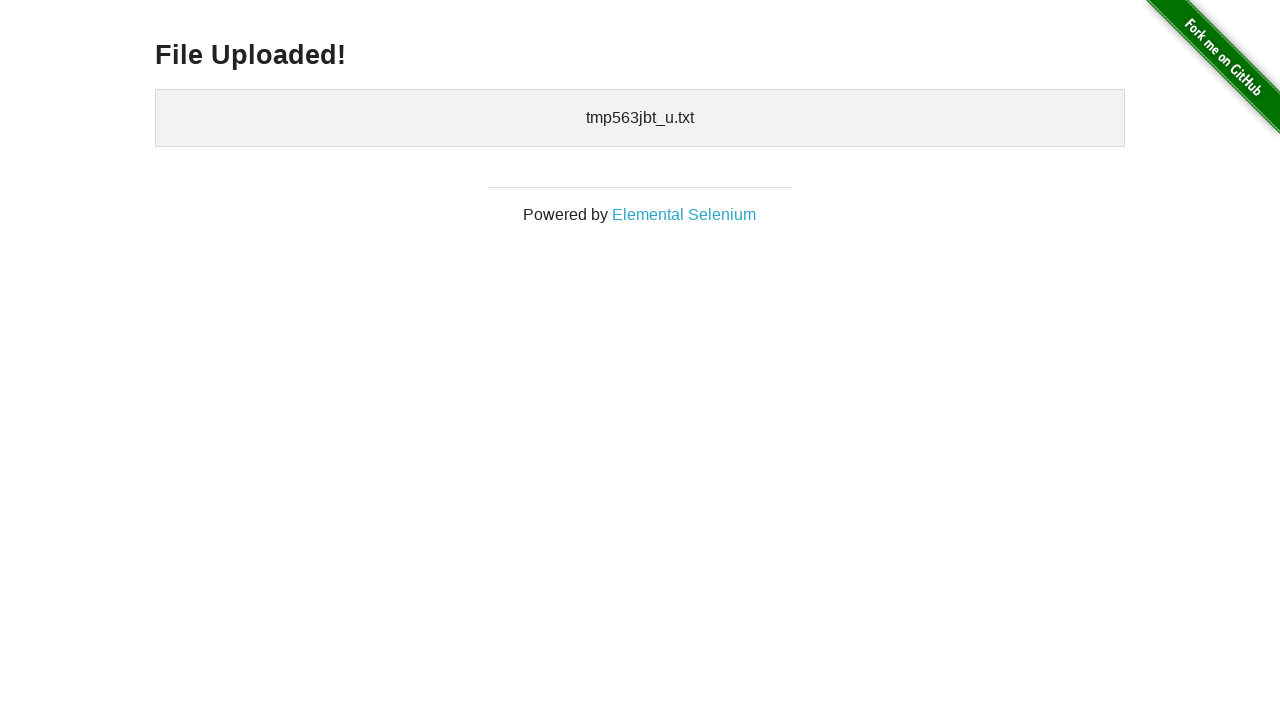

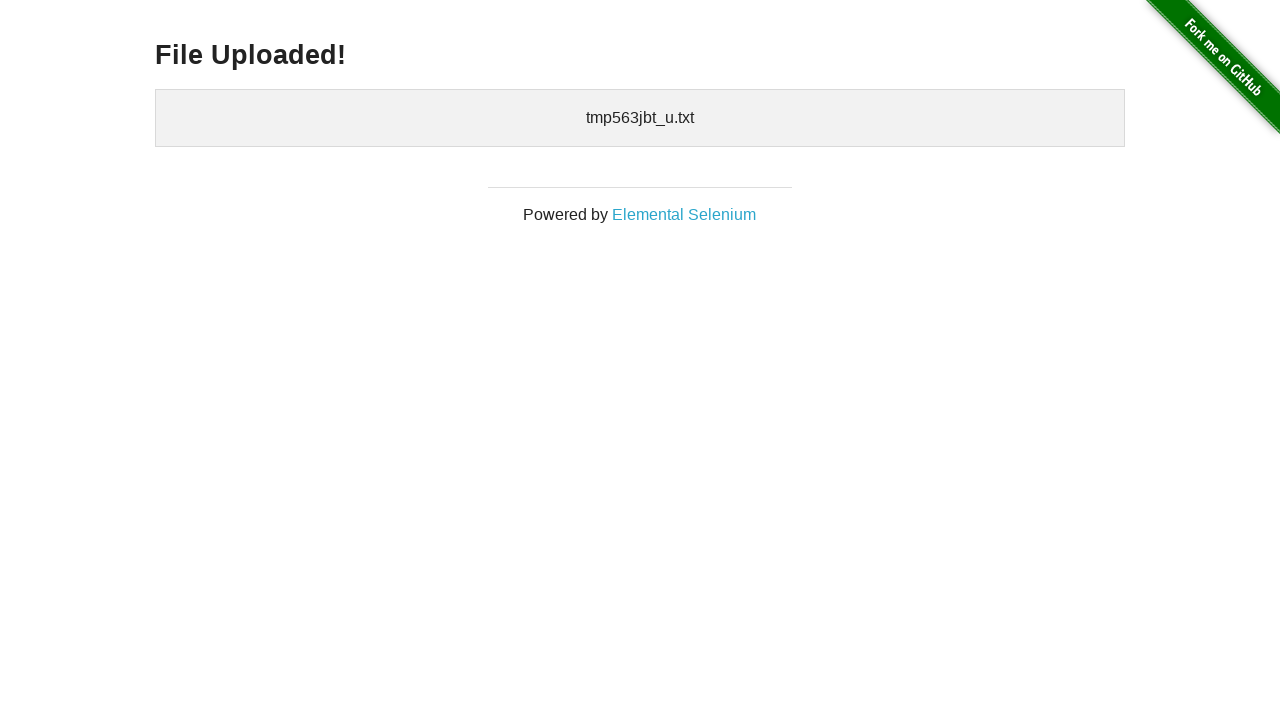